Tests entering text into a form field and retrieving the entered value using getAttribute method on the registration page

Starting URL: https://naveenautomationlabs.com/opencart/index.php?route=account/register

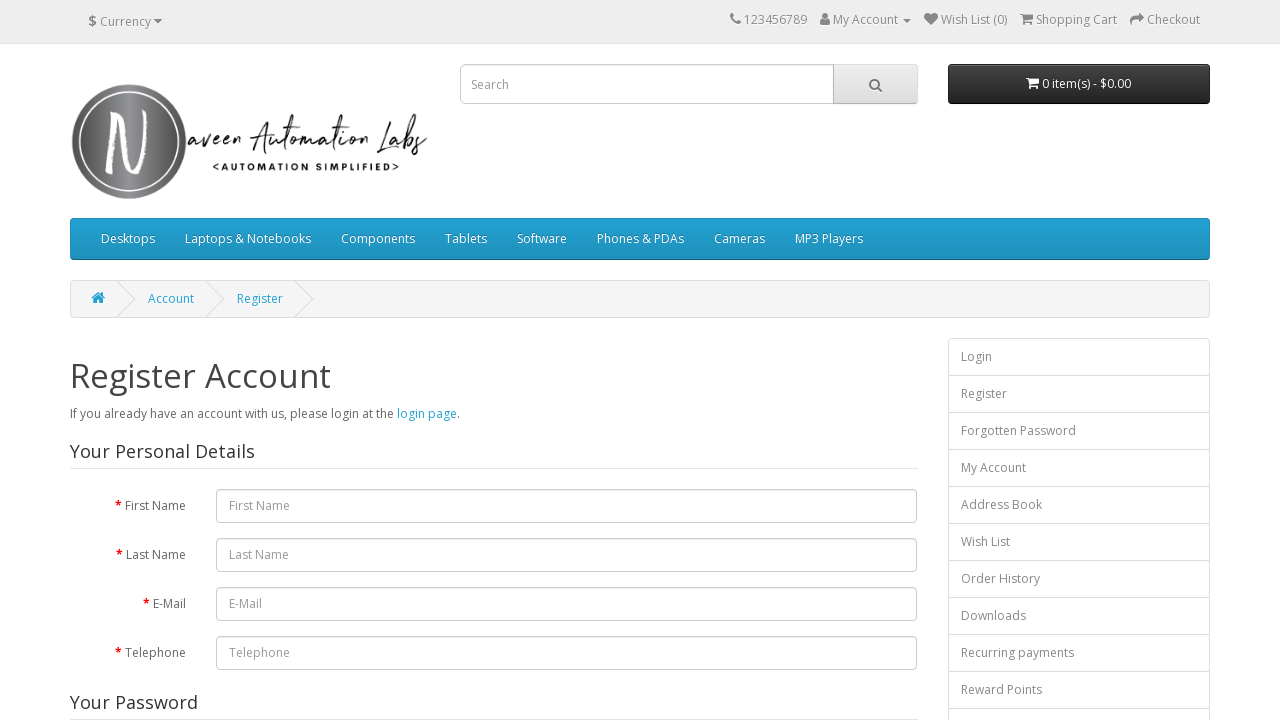

Filled first name field with 'testautomation' on #input-firstname
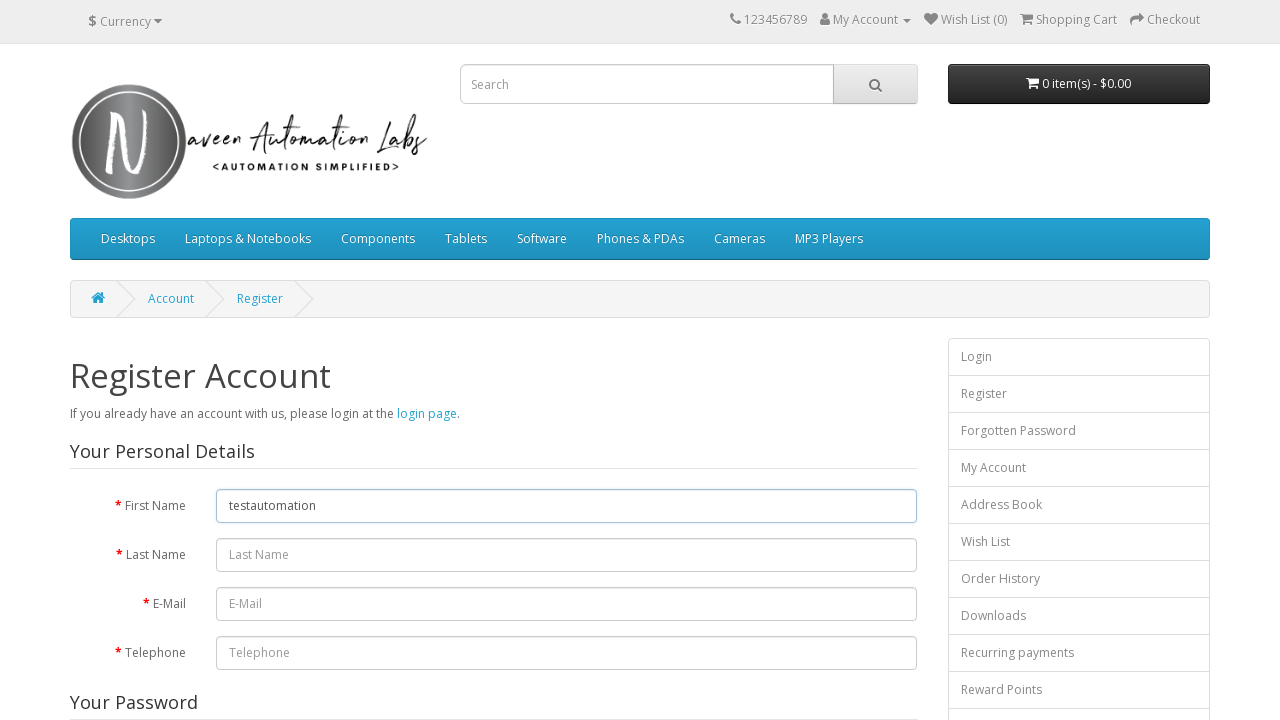

Retrieved entered value from first name field: ''
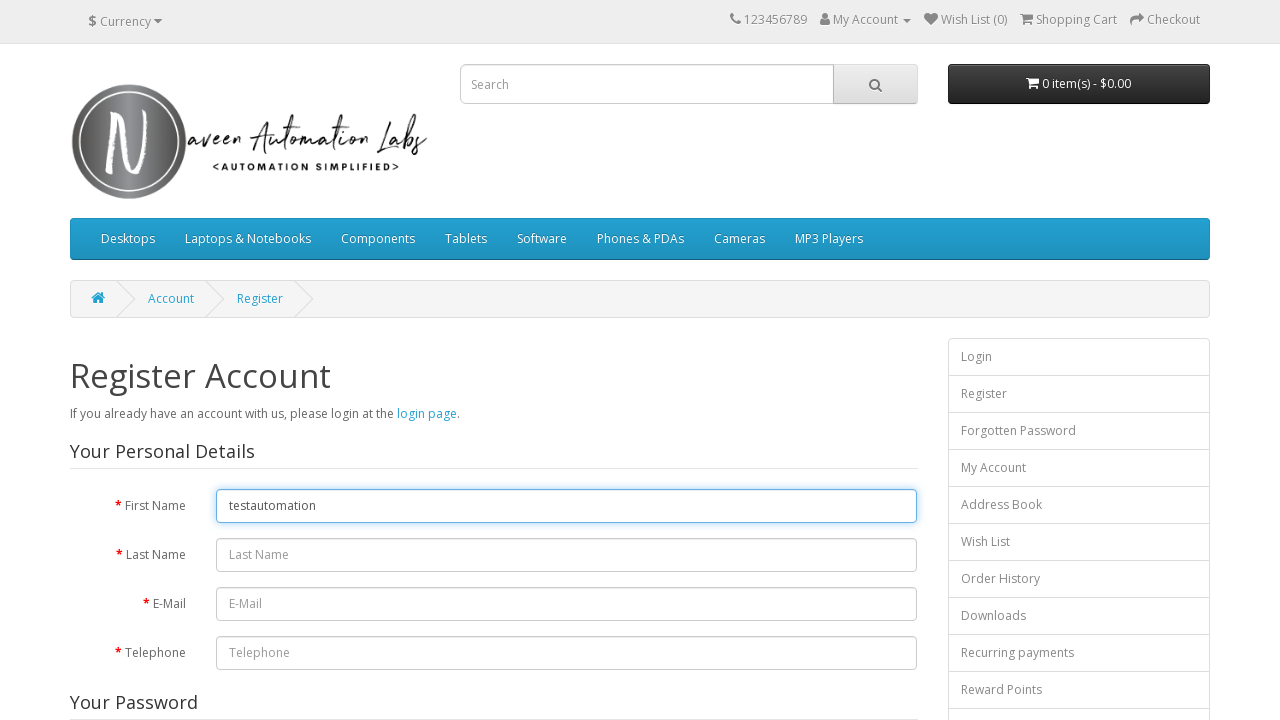

Printed entered value to console: 
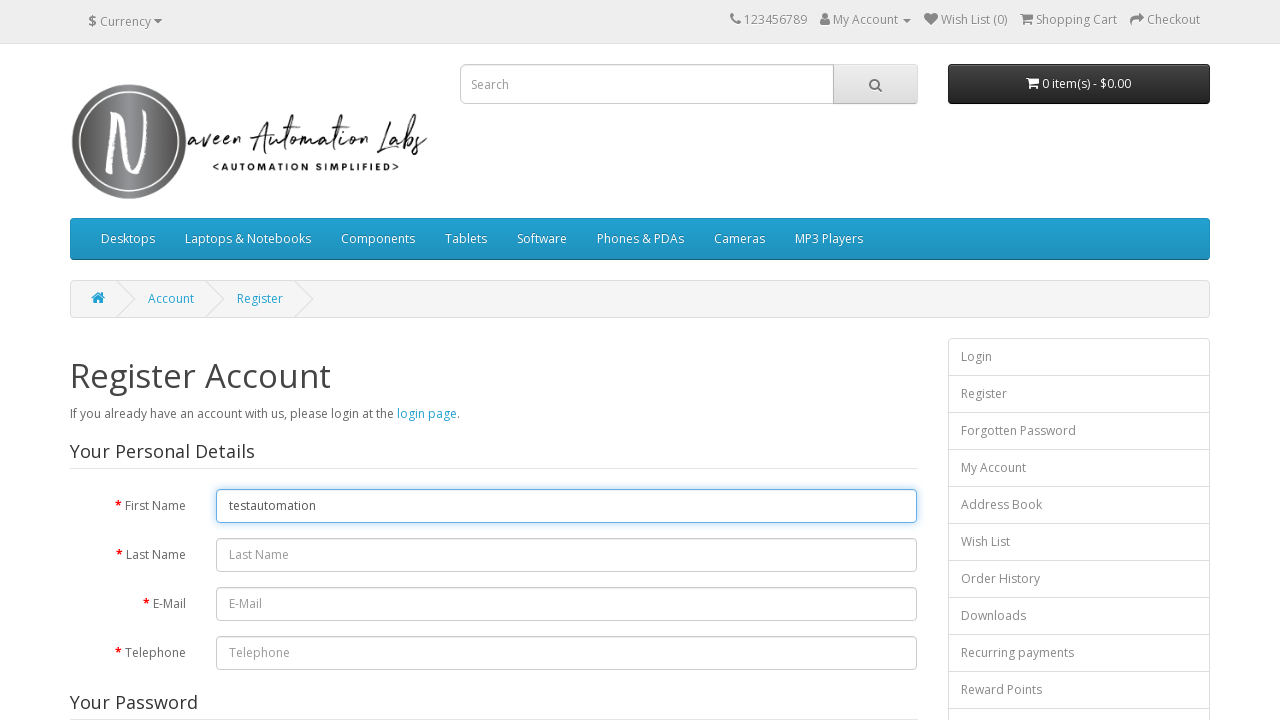

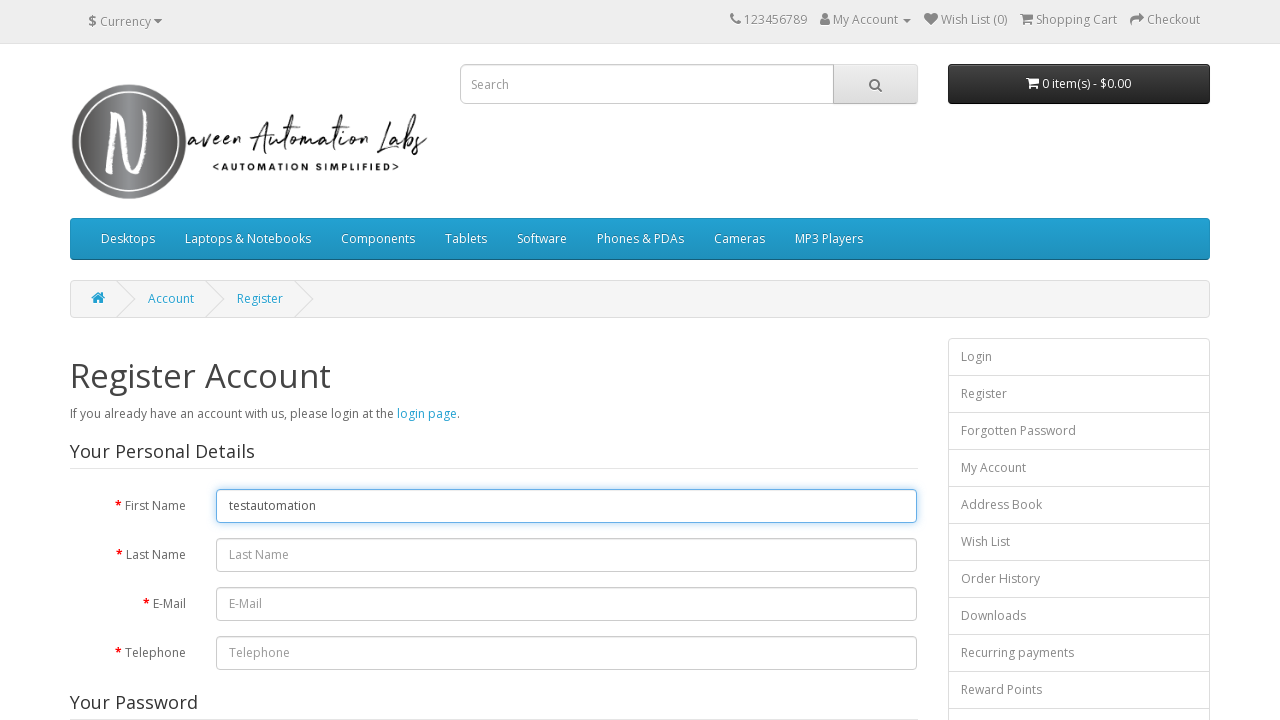